Tests navigation by clicking on "Multiple Buttons" link, verifying the page title, then navigating back and verifying the home page title

Starting URL: https://practice.cydeo.com

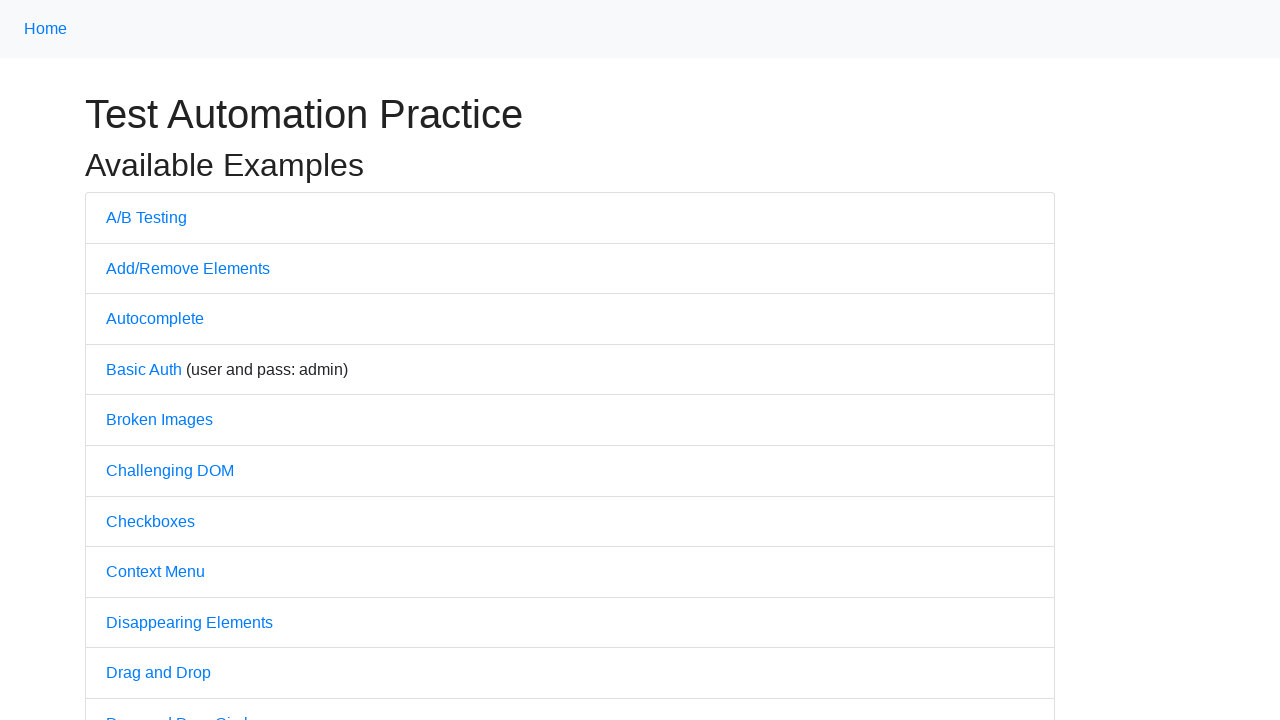

Clicked on 'Multiple Buttons' link at (163, 360) on text=Multiple Buttons
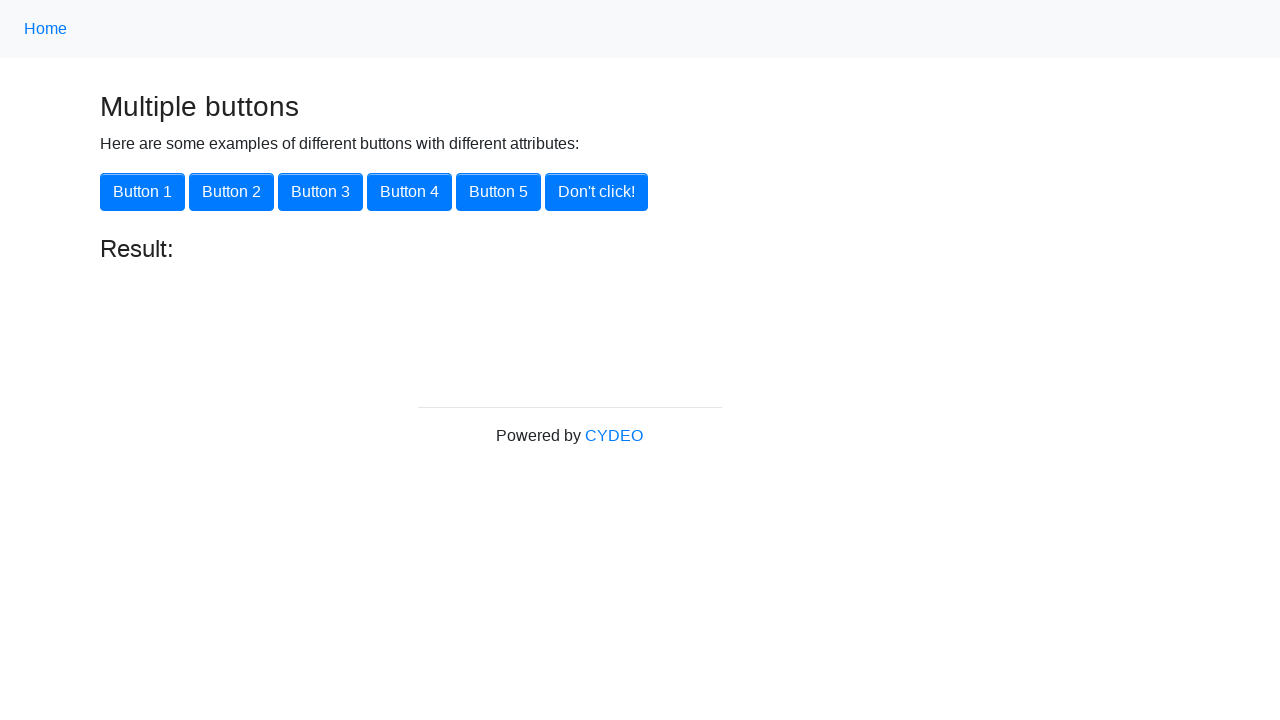

Waited for page to load after clicking Multiple Buttons link
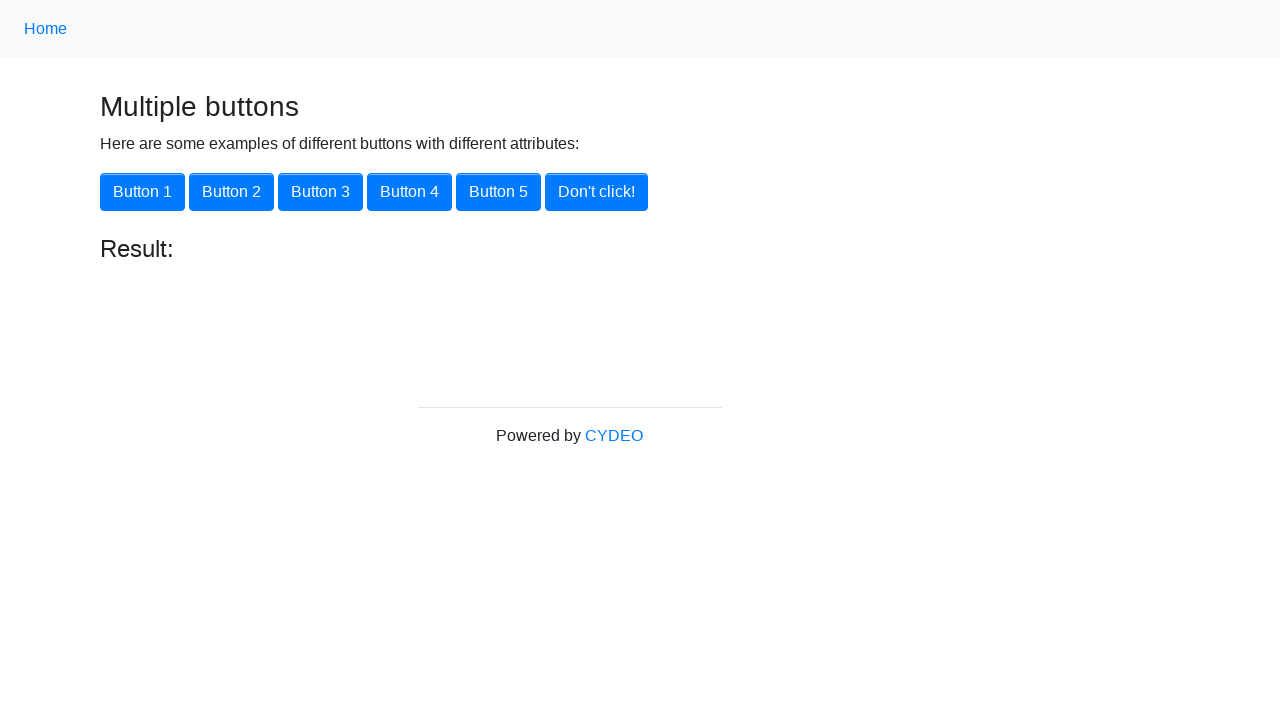

Verified page title is 'Multiple Buttons'
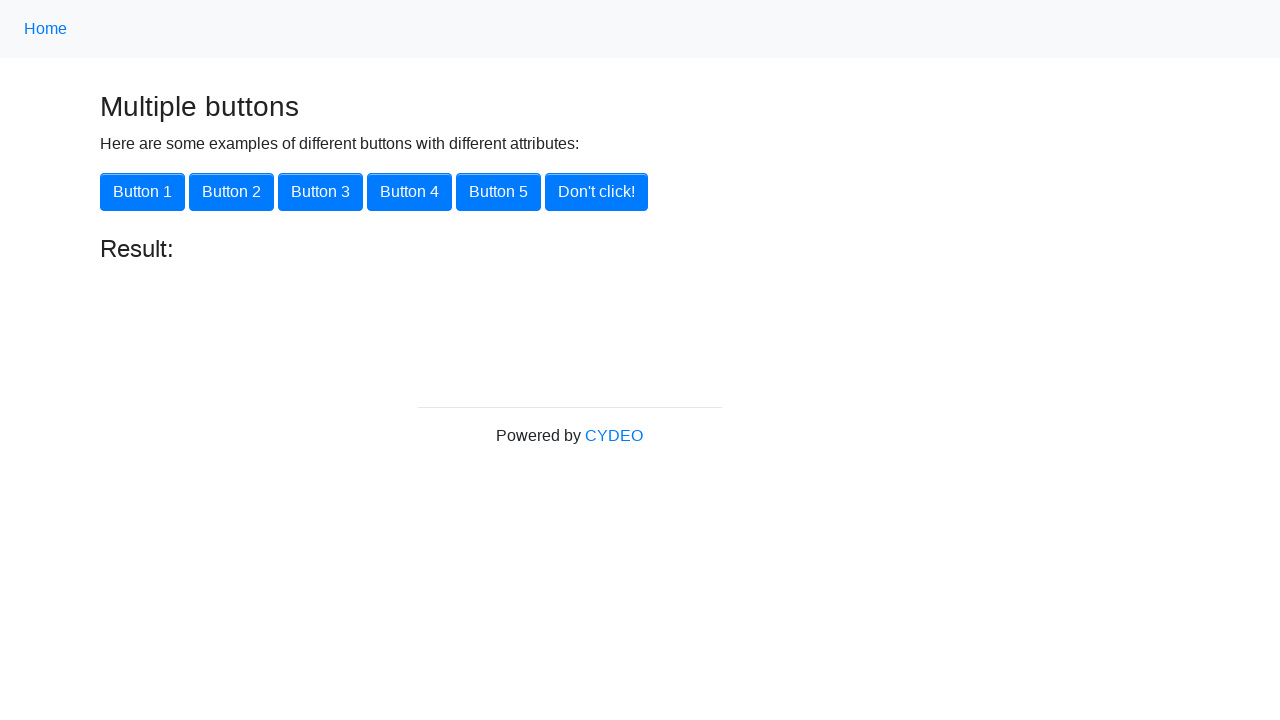

Navigated back to home page
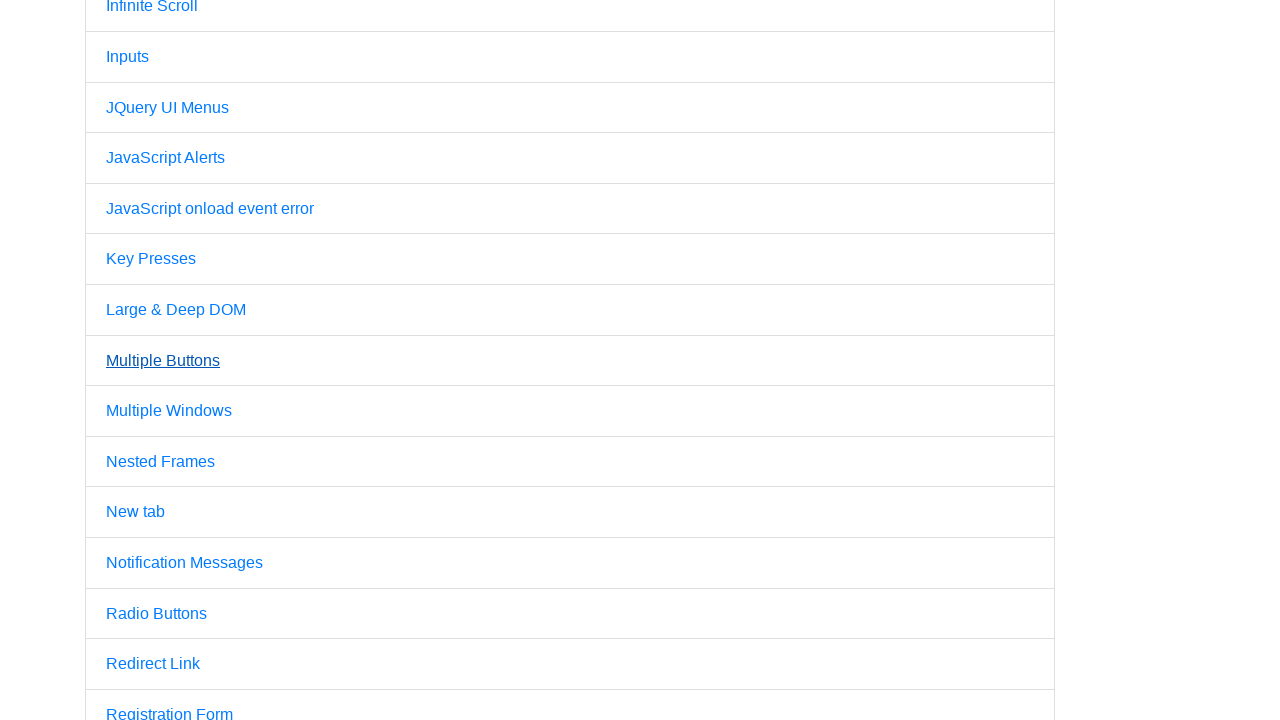

Waited for home page to load after navigating back
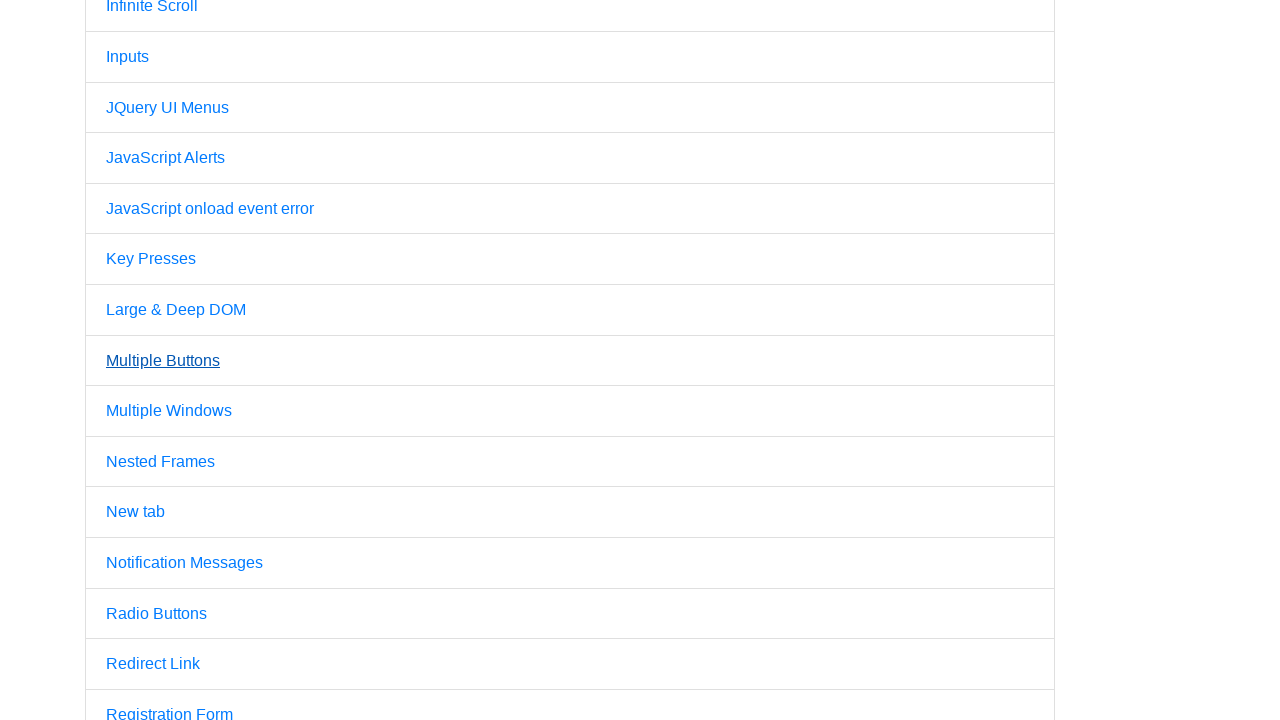

Verified home page title is 'Practice'
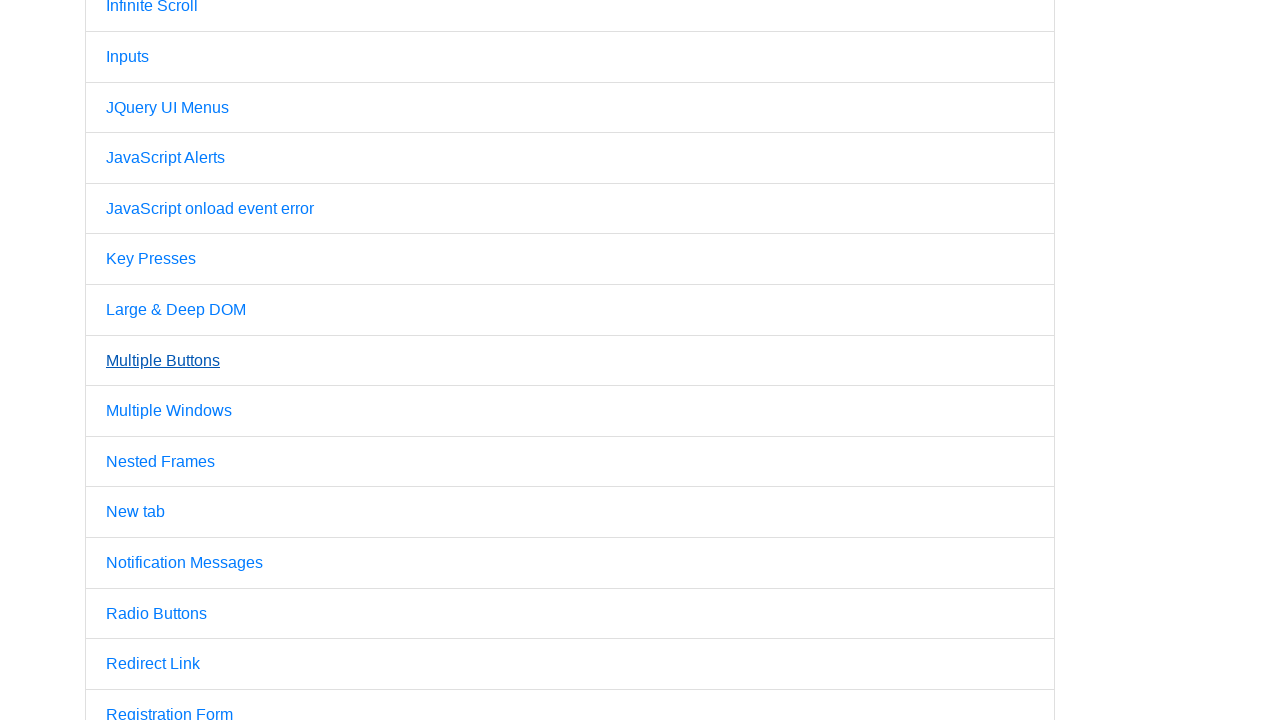

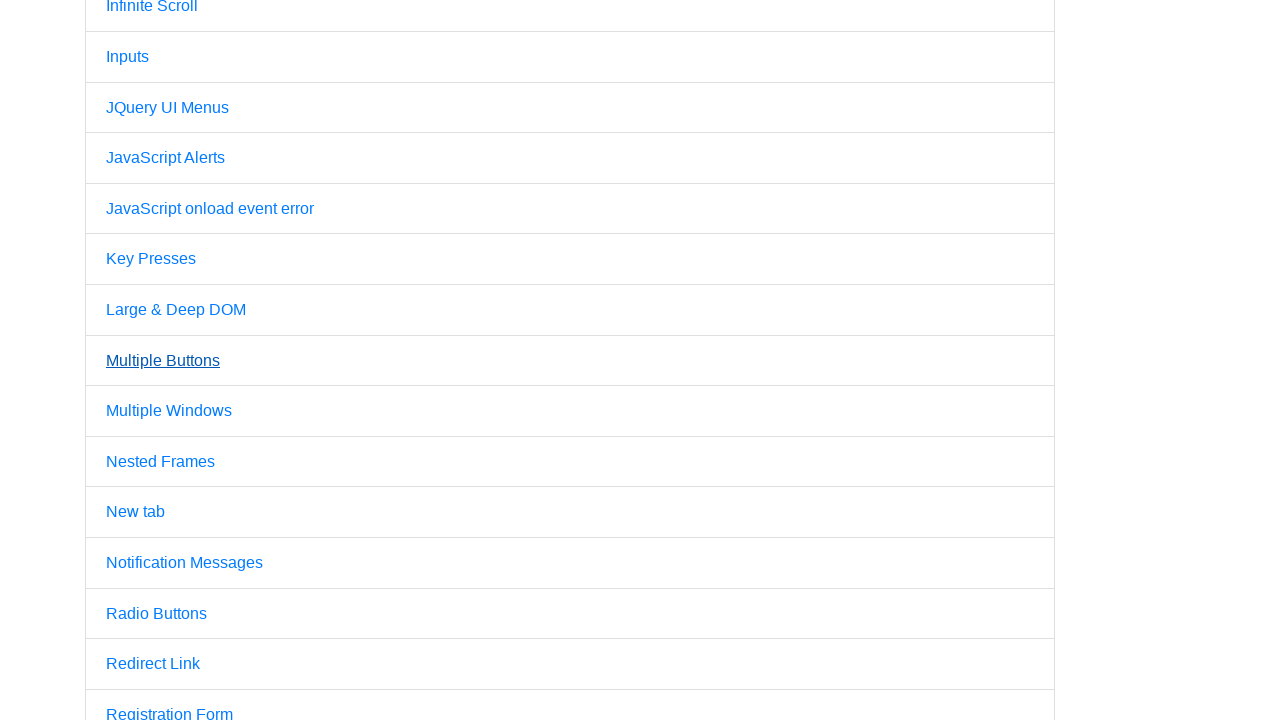